Tests registration form validation by filling out the form without agreeing to terms and conditions, expecting an error message

Starting URL: https://naveenautomationlabs.com/opencart/index.php?route=account/register

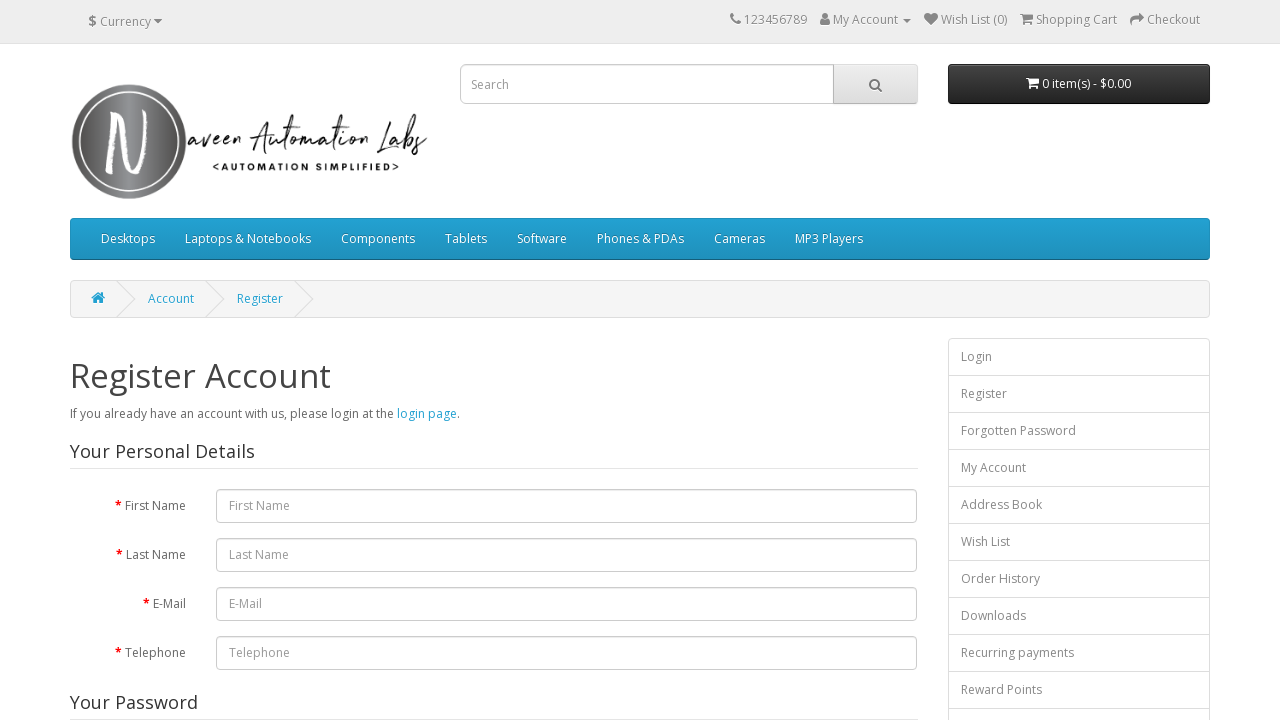

Cleared first name field on #input-firstname
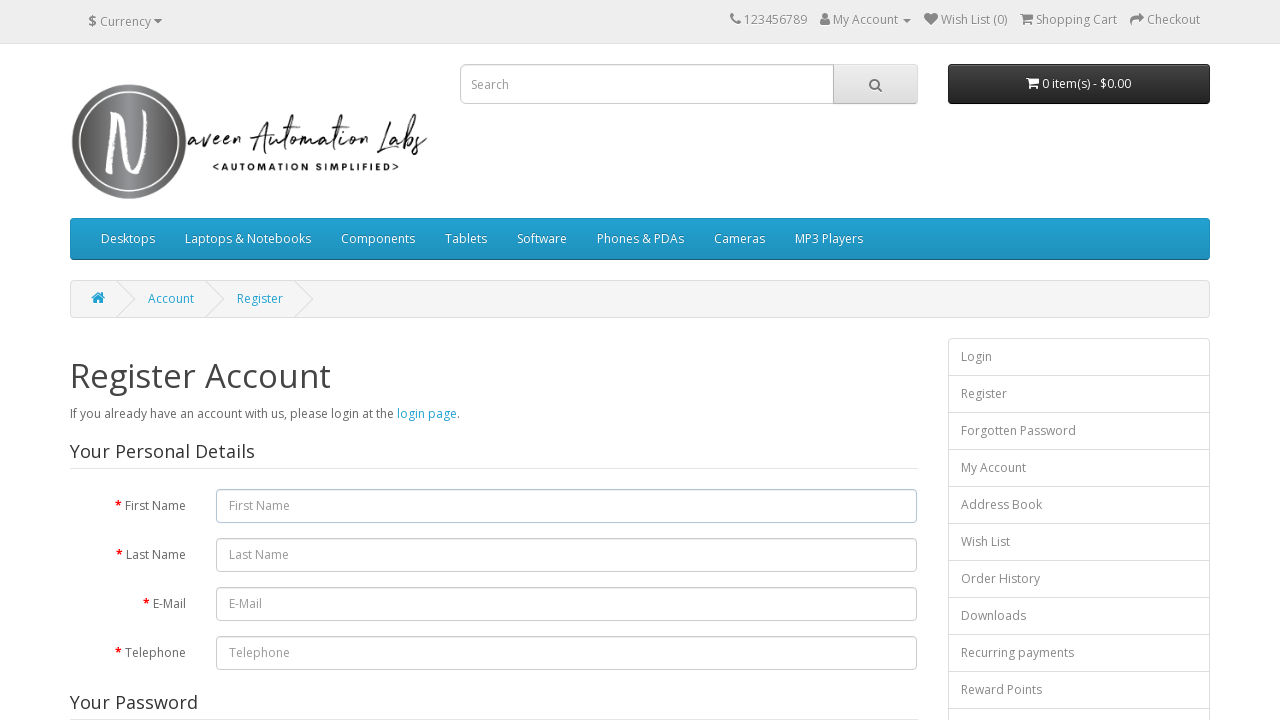

Filled first name field with 'John' on #input-firstname
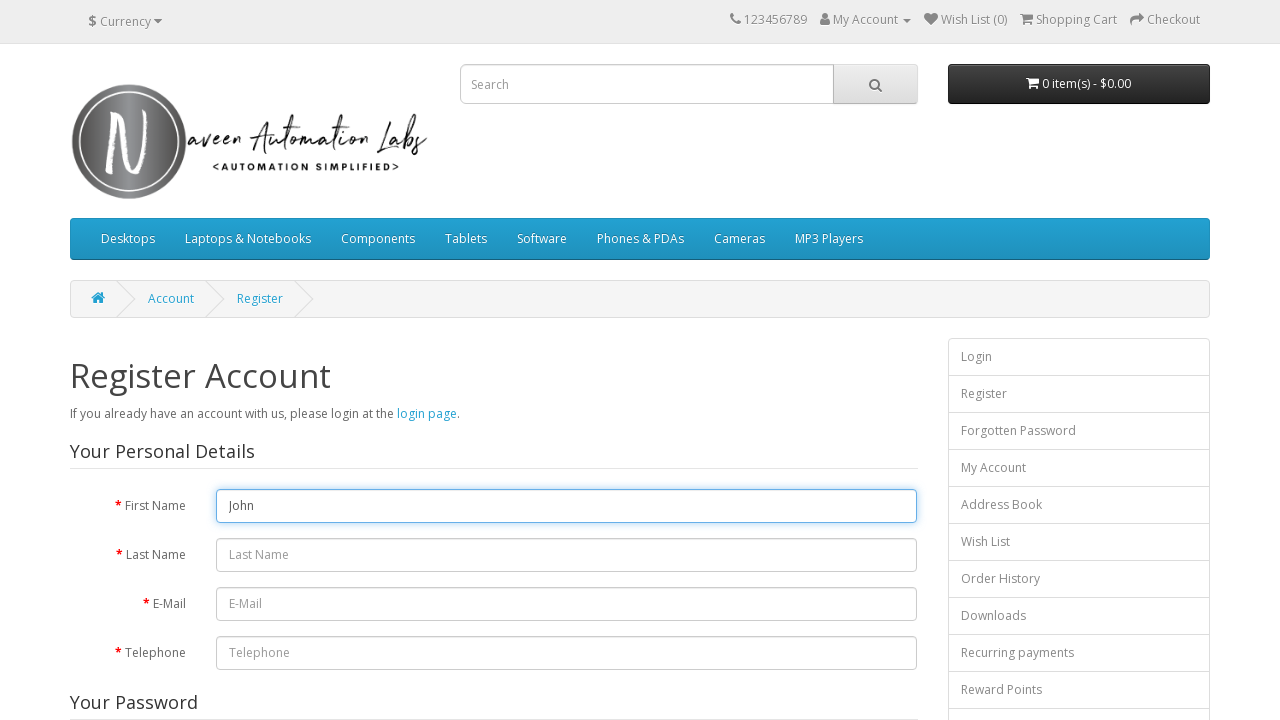

Cleared last name field on #input-lastname
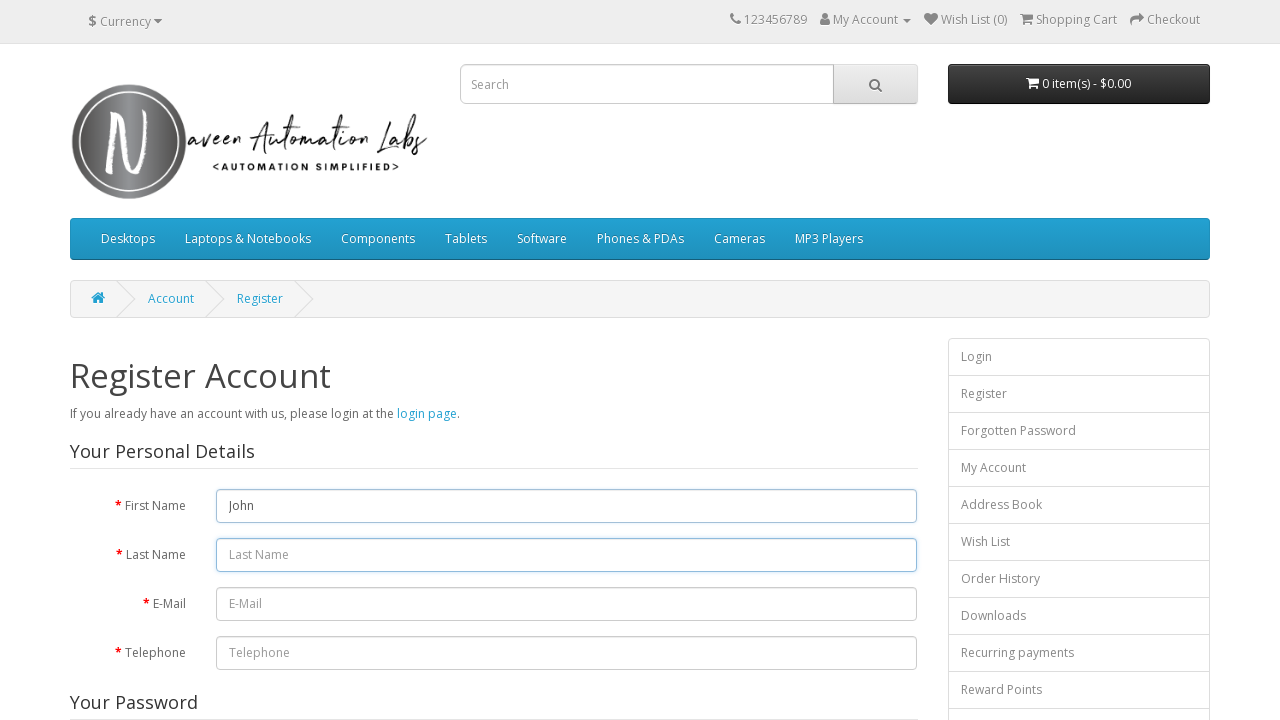

Filled last name field with 'Smith' on #input-lastname
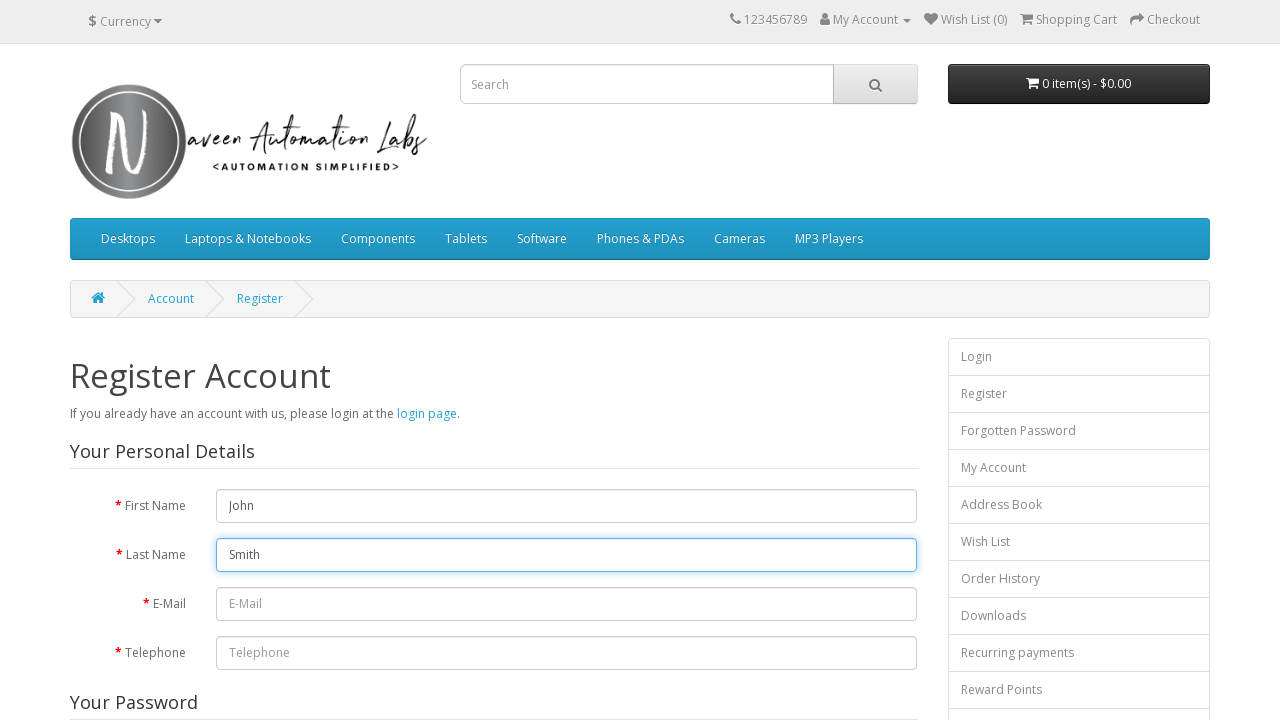

Cleared email field on #input-email
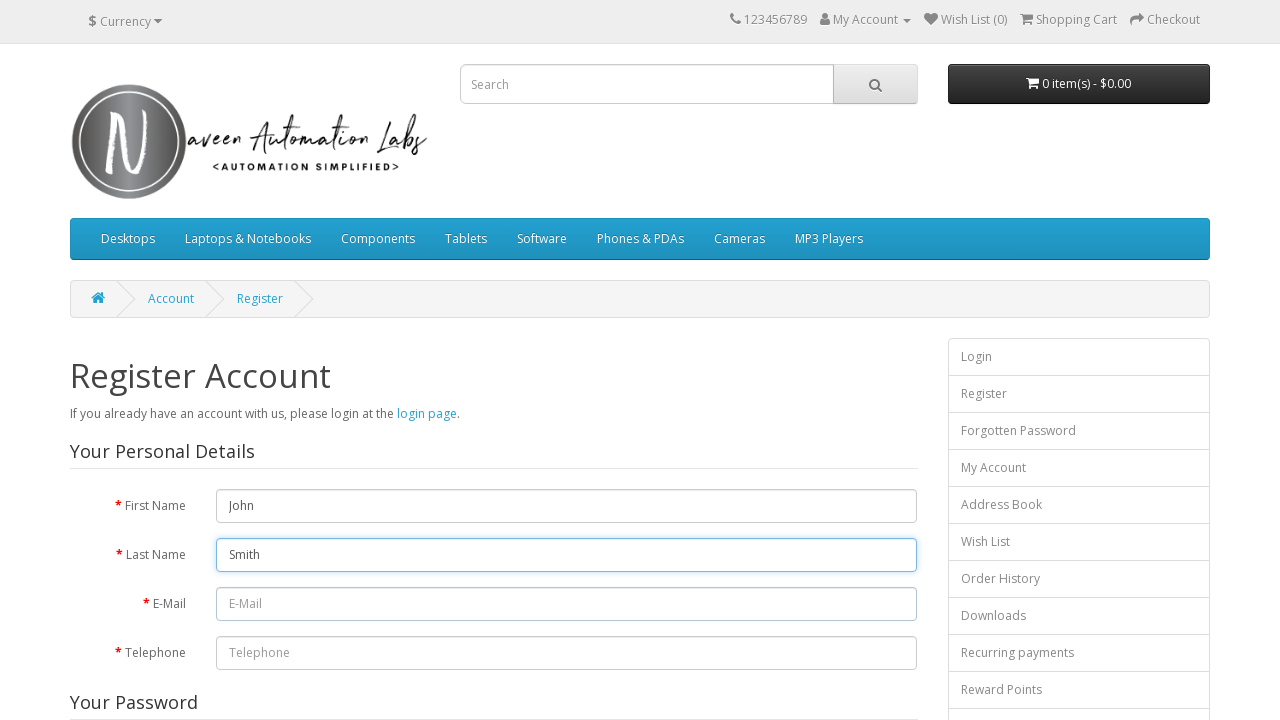

Filled email field with 'johnsmith456@example.com' on #input-email
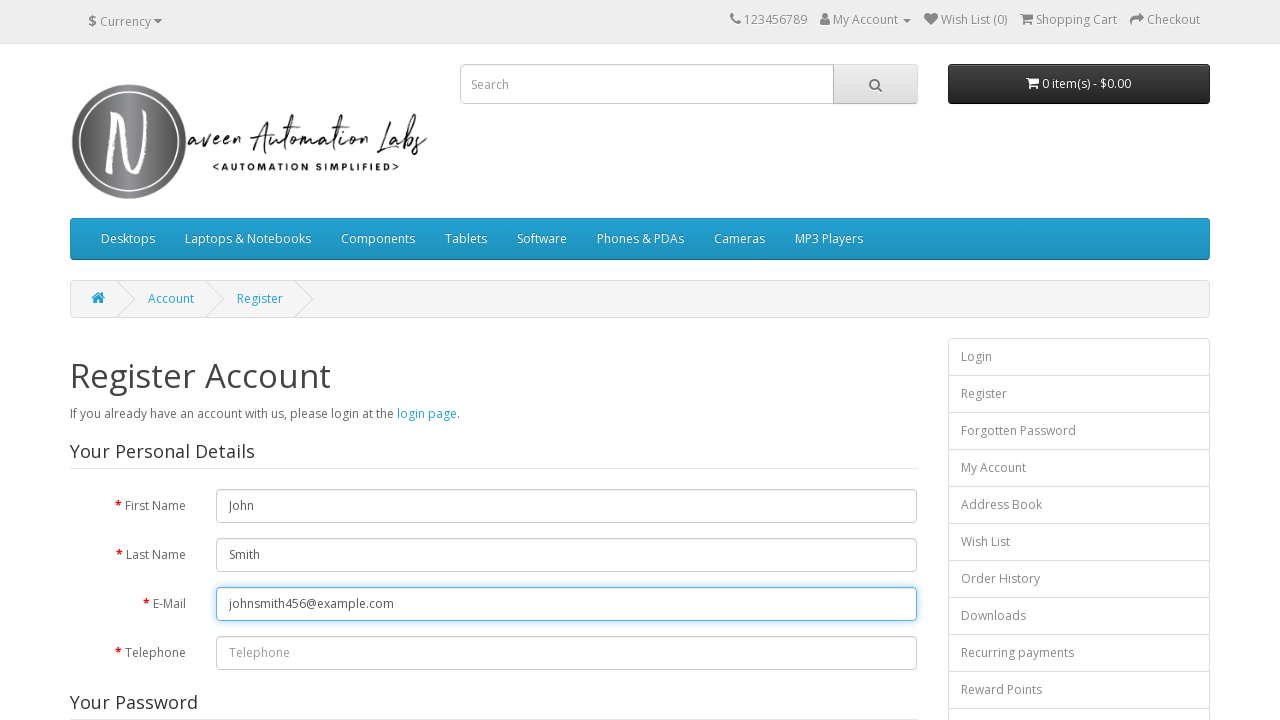

Cleared telephone field on #input-telephone
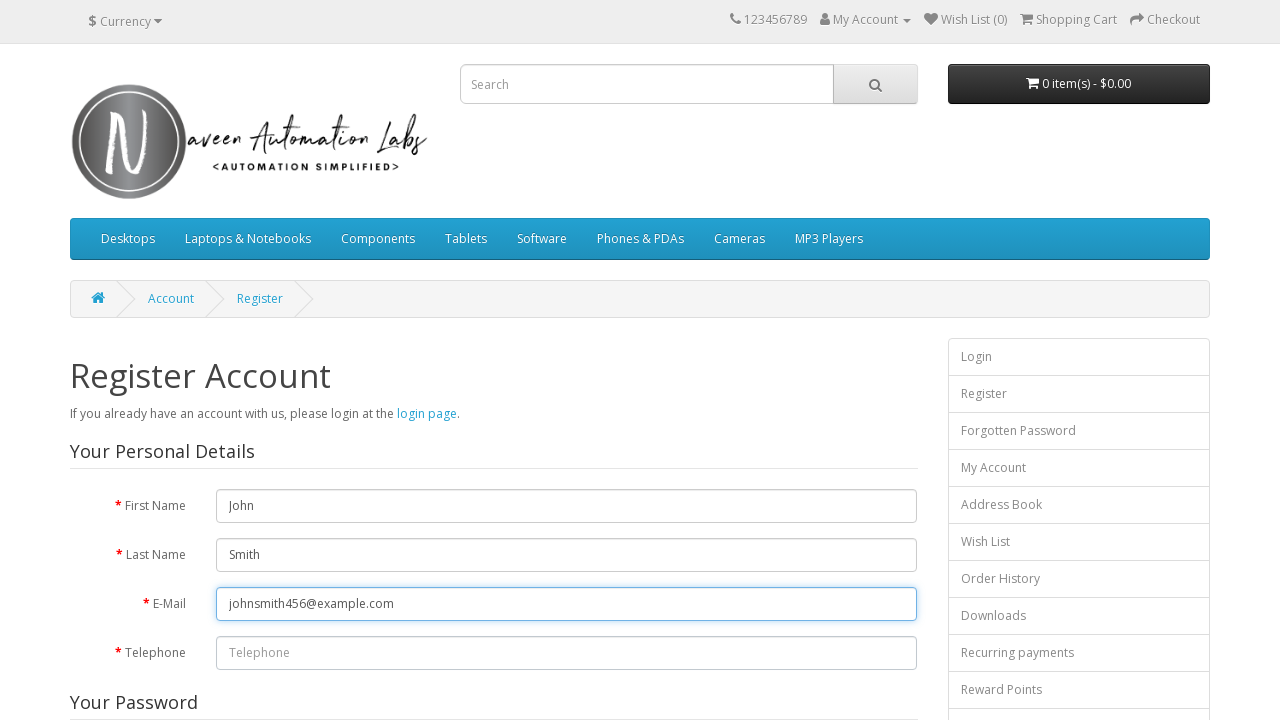

Filled telephone field with '5551234567' on #input-telephone
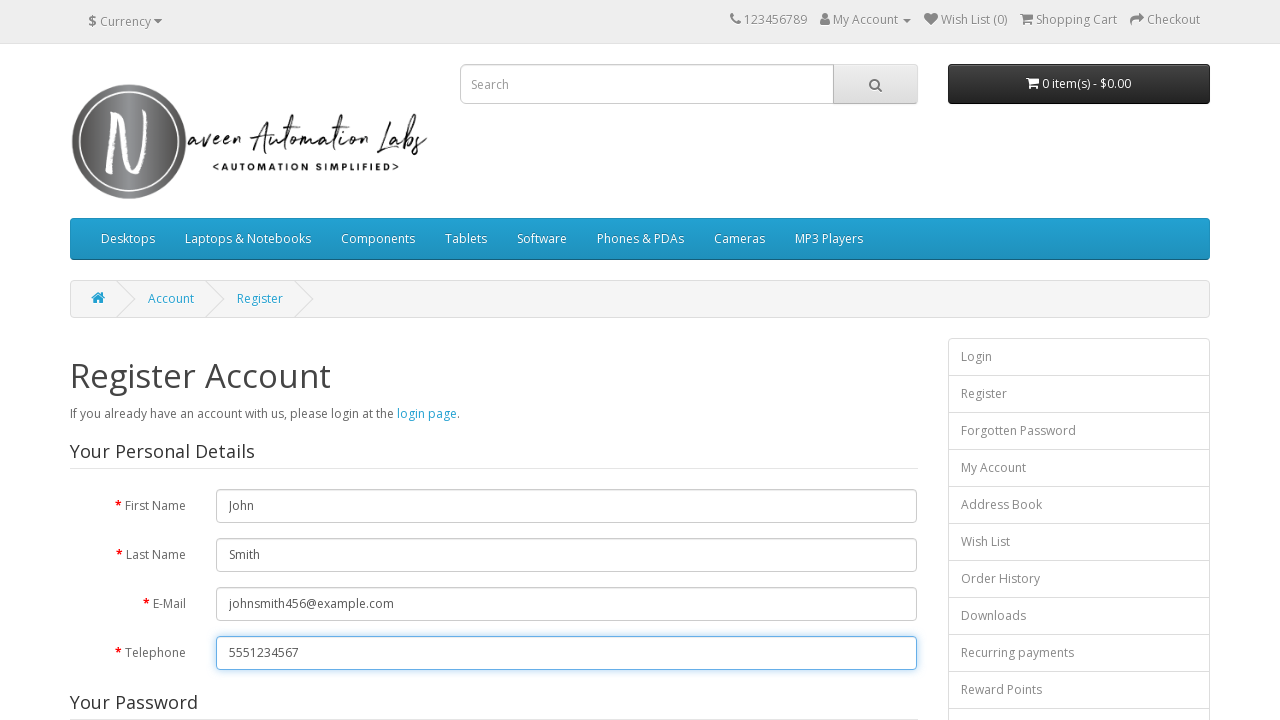

Cleared password field on #input-password
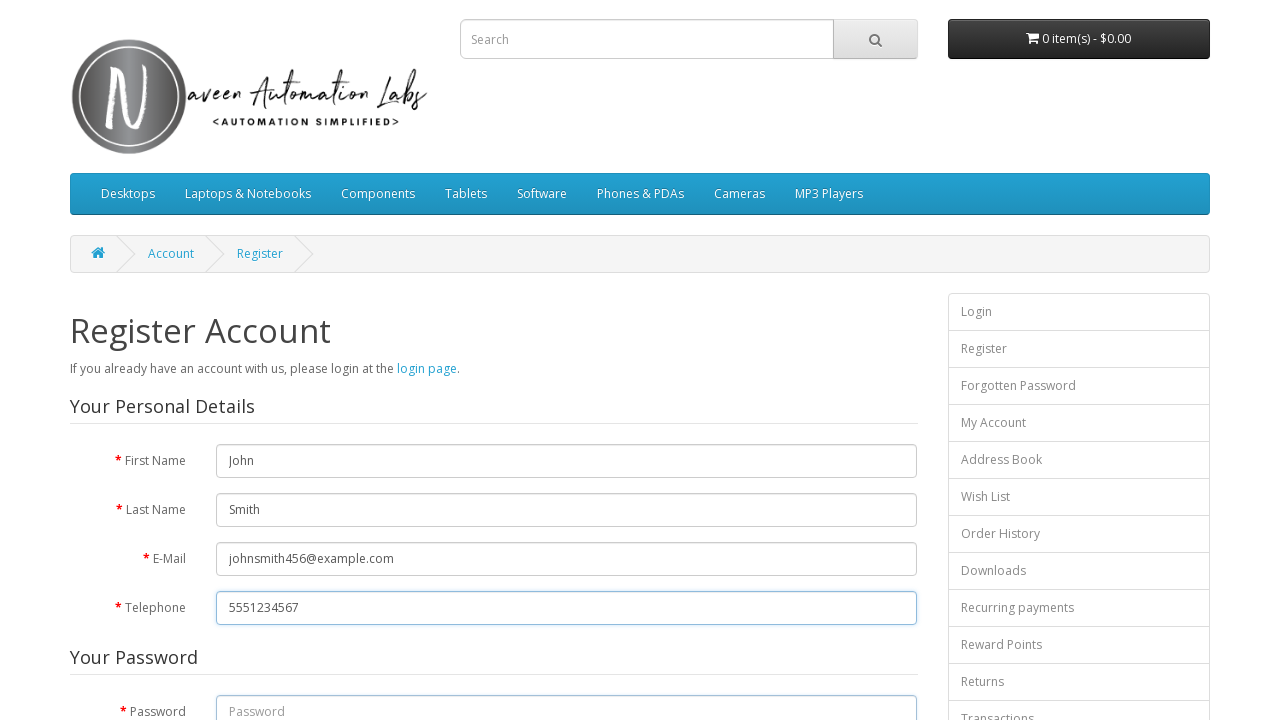

Filled password field with 'TestPass123!' on #input-password
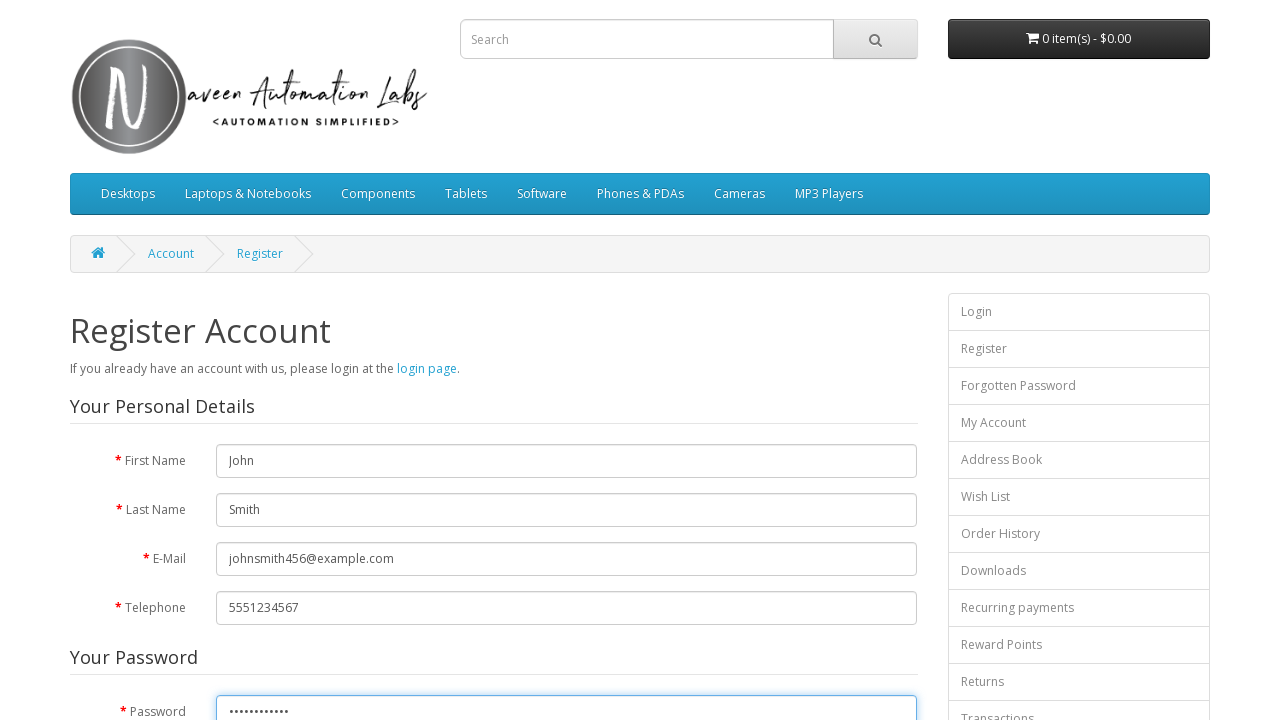

Cleared confirm password field on #input-confirm
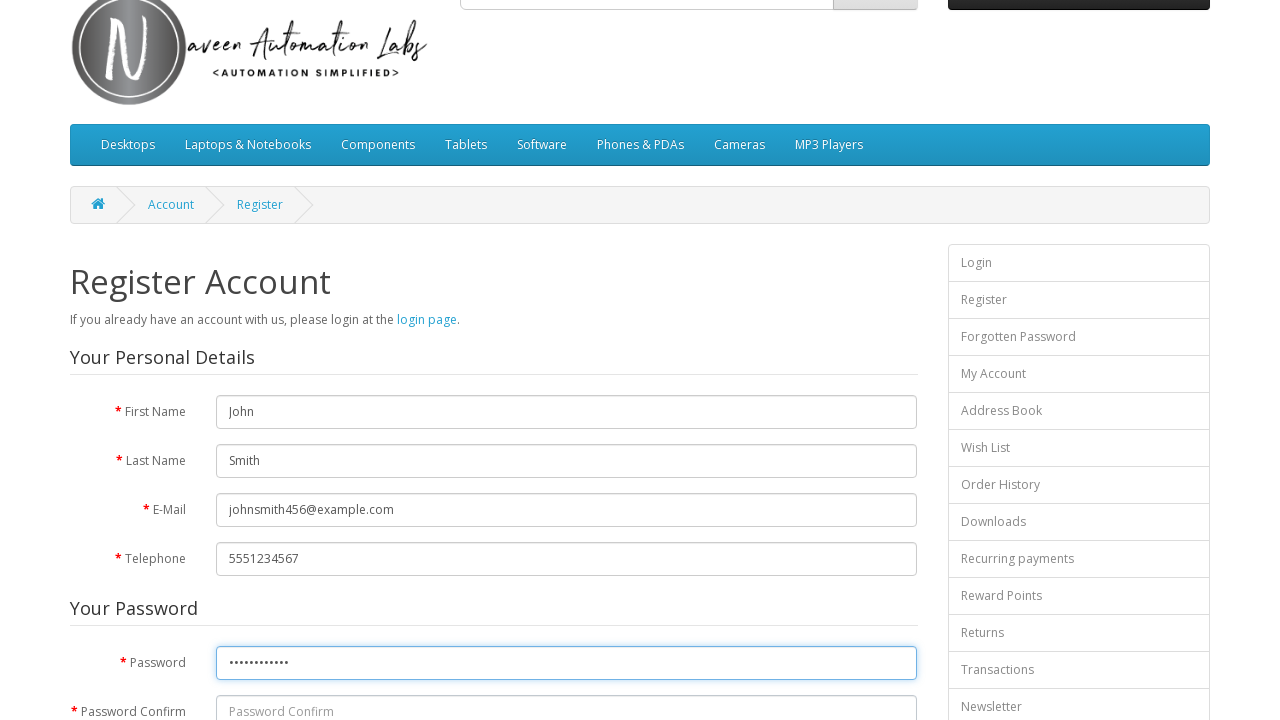

Filled confirm password field with 'TestPass123!' on #input-confirm
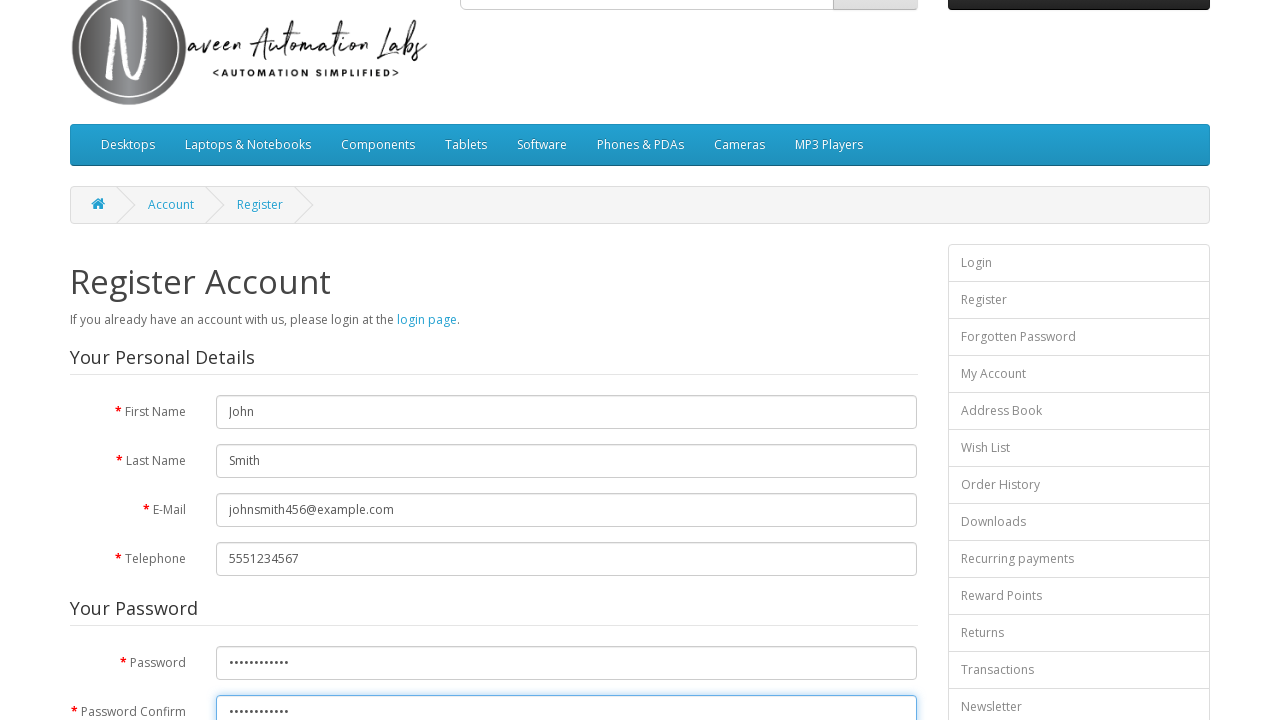

Clicked newsletter subscription radio button (No) at (276, 373) on input[value='0']
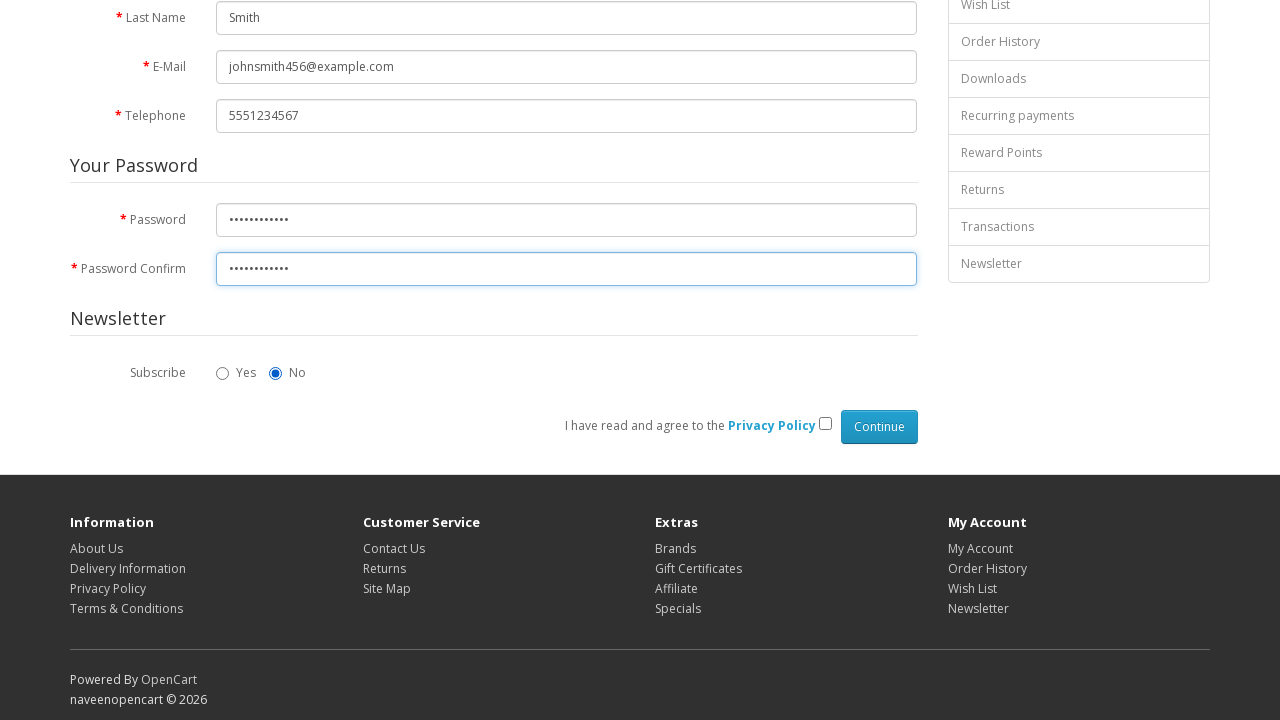

Clicked Continue button without agreeing to terms and conditions at (879, 427) on input[value='Continue']
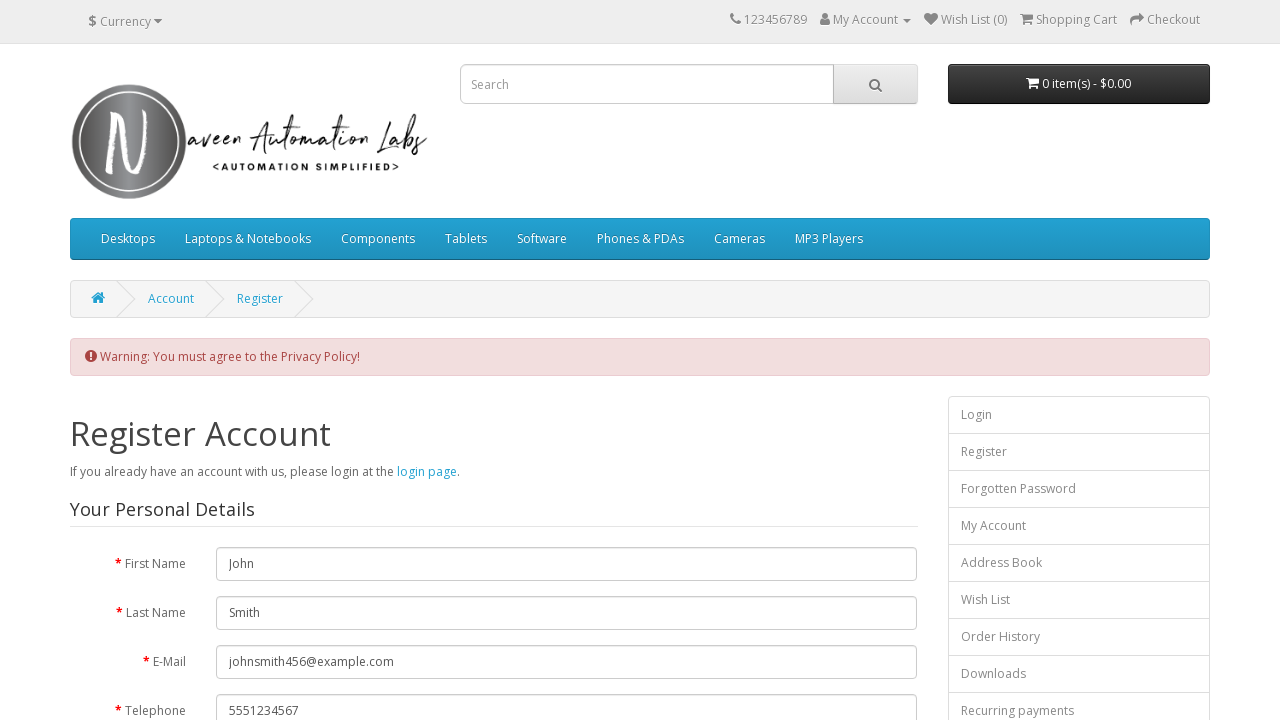

Error message appeared on page
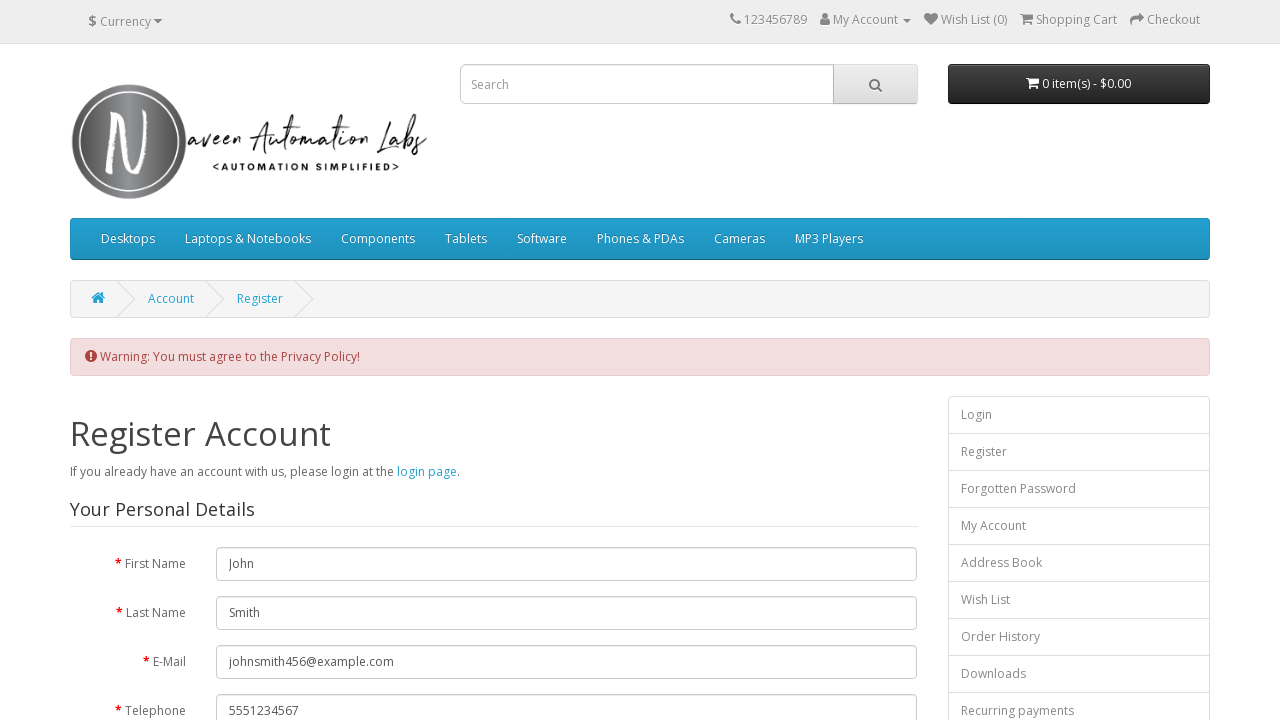

Retrieved error message text content
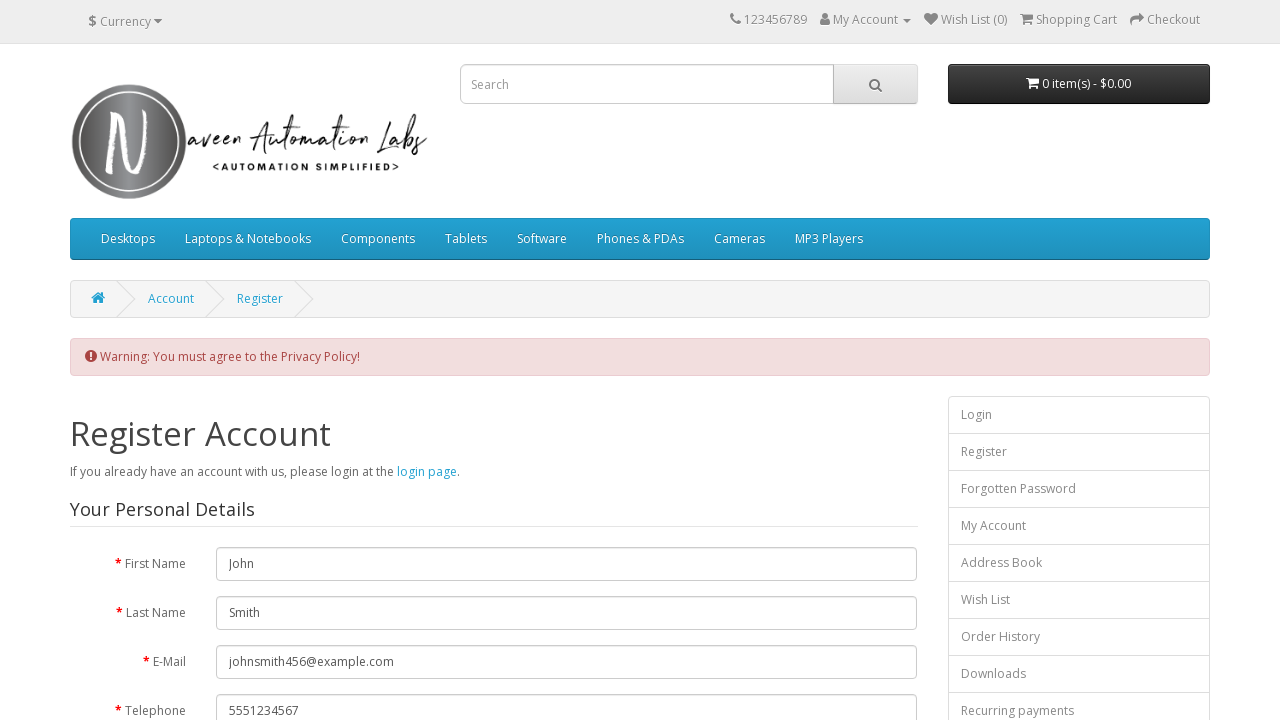

Verified error message contains expected terms and conditions warning
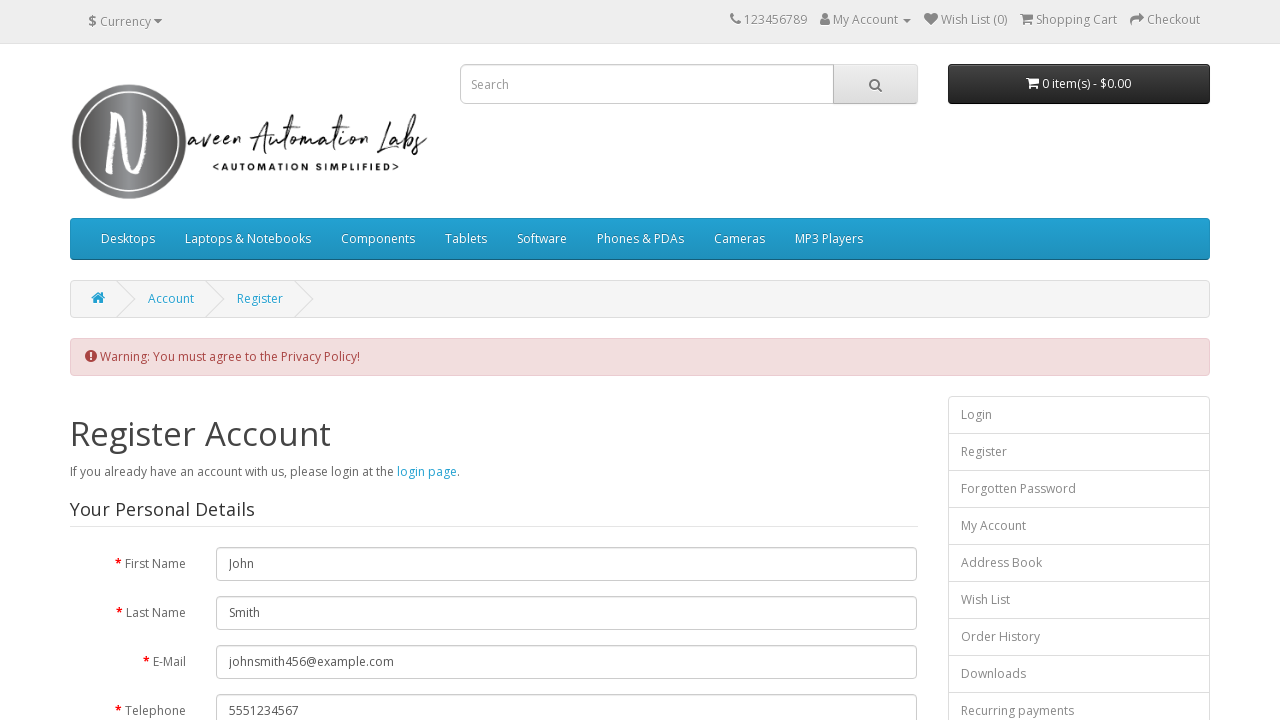

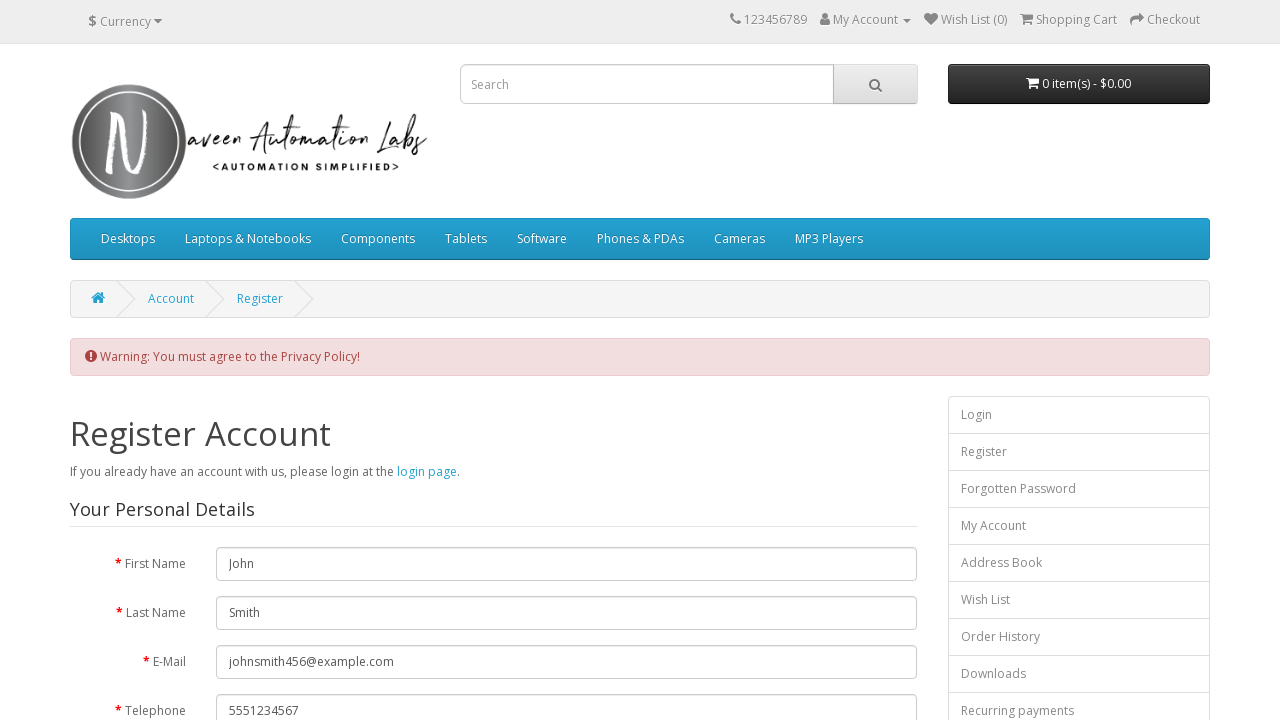